Tests that clicking the Due column header sorts the table data in ascending order by verifying the numerical values are properly ordered

Starting URL: http://the-internet.herokuapp.com/tables

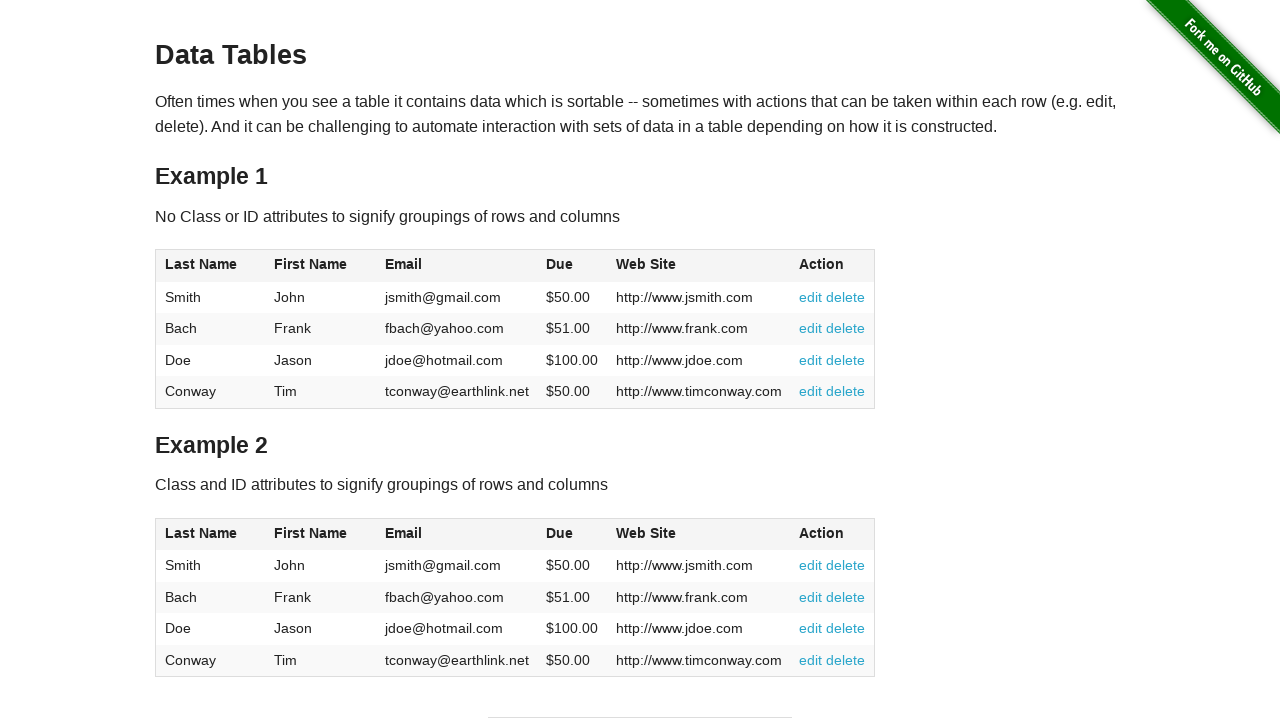

Clicked the Due column header (4th column) to sort table in ascending order at (572, 266) on #table1 thead tr th:nth-child(4)
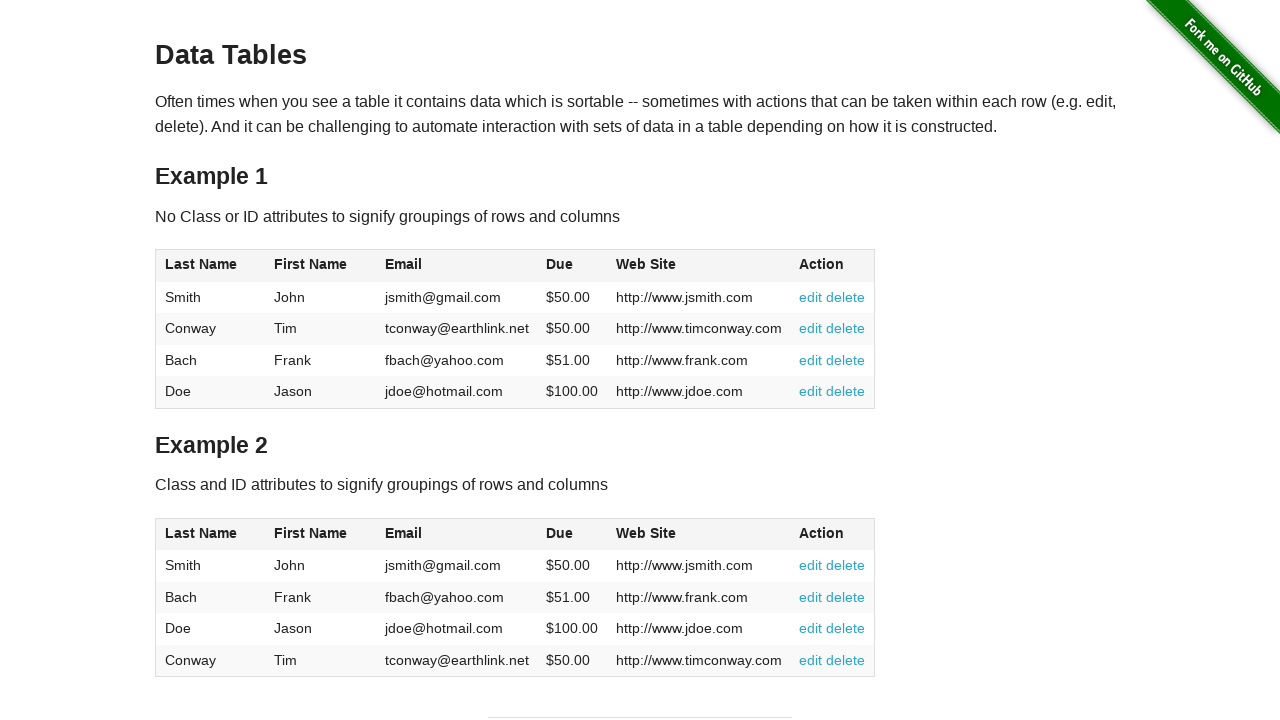

Verified that Due column cells are present in the sorted table
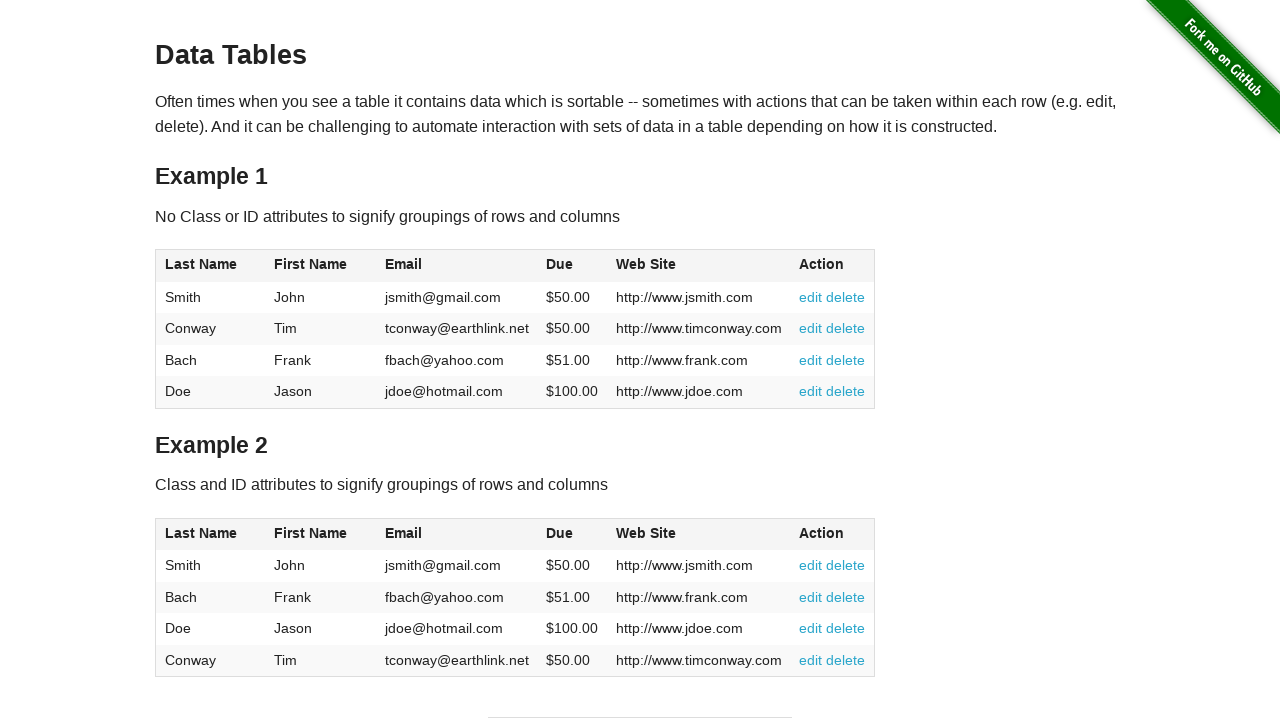

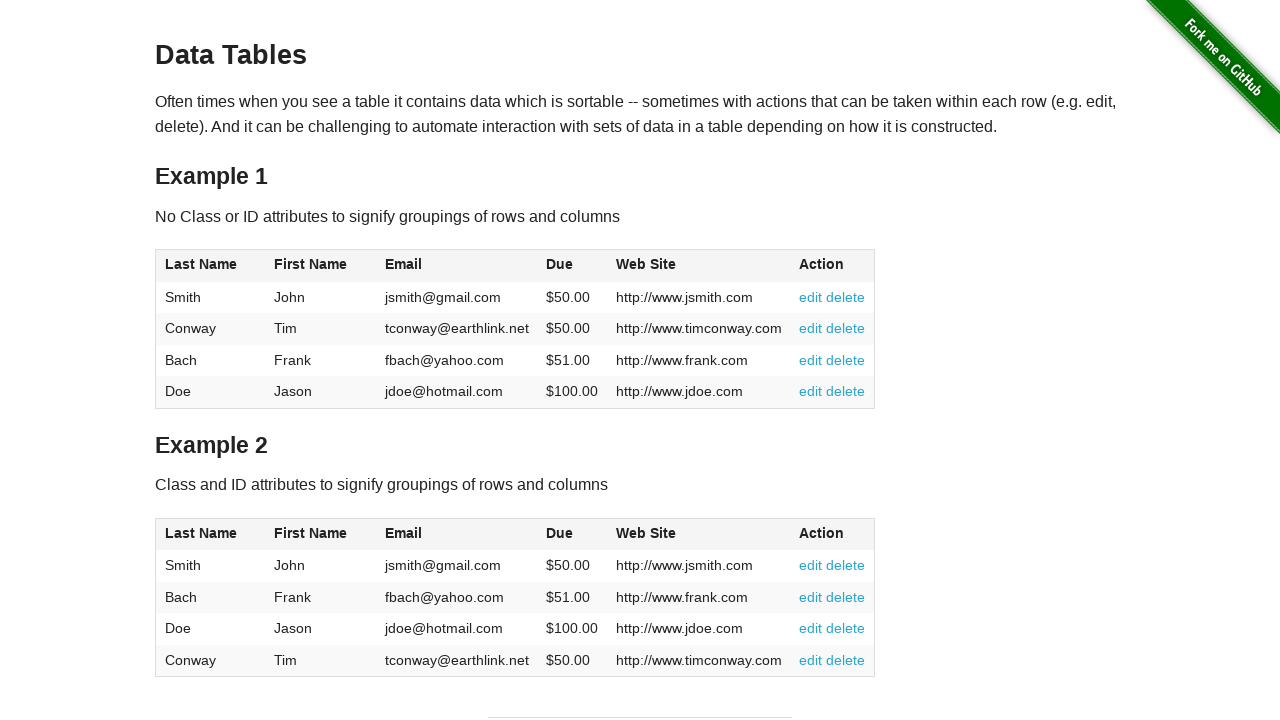